Navigates to the ParaBank homepage and verifies that it loads correctly

Starting URL: https://parabank.parasoft.com/parabank/index.htm?ConnType=JDBC

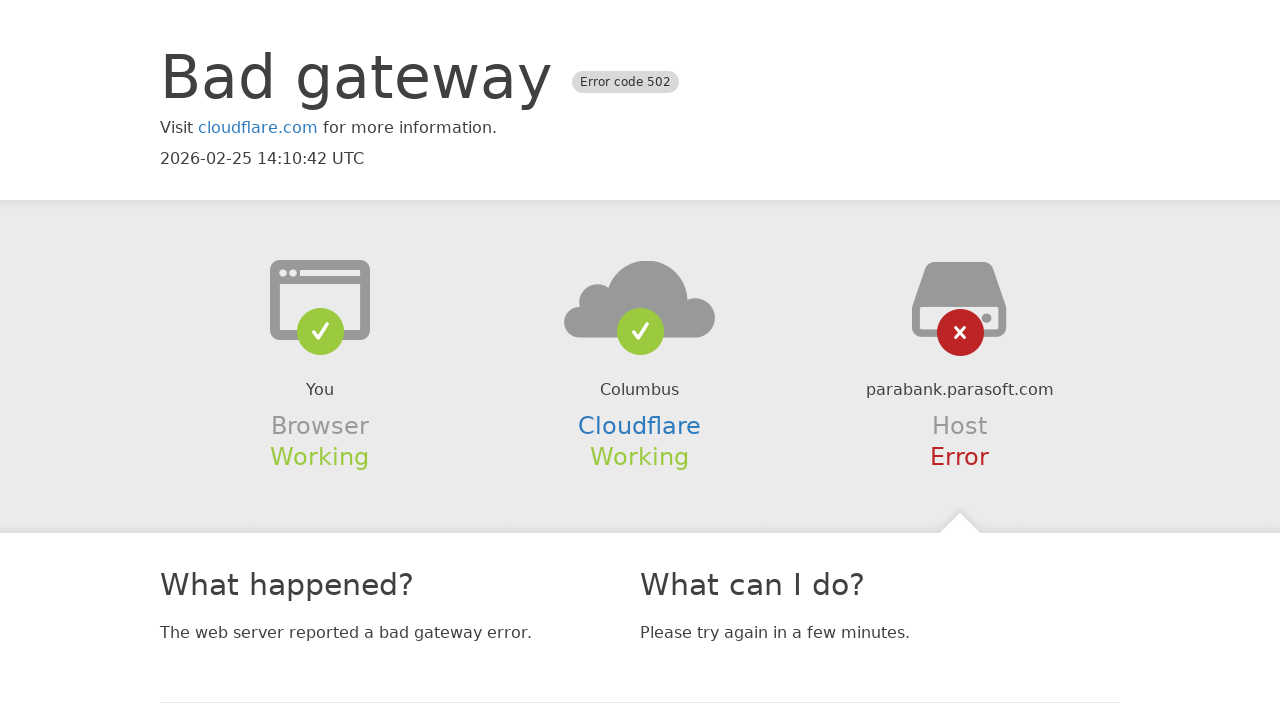

Navigated to ParaBank homepage
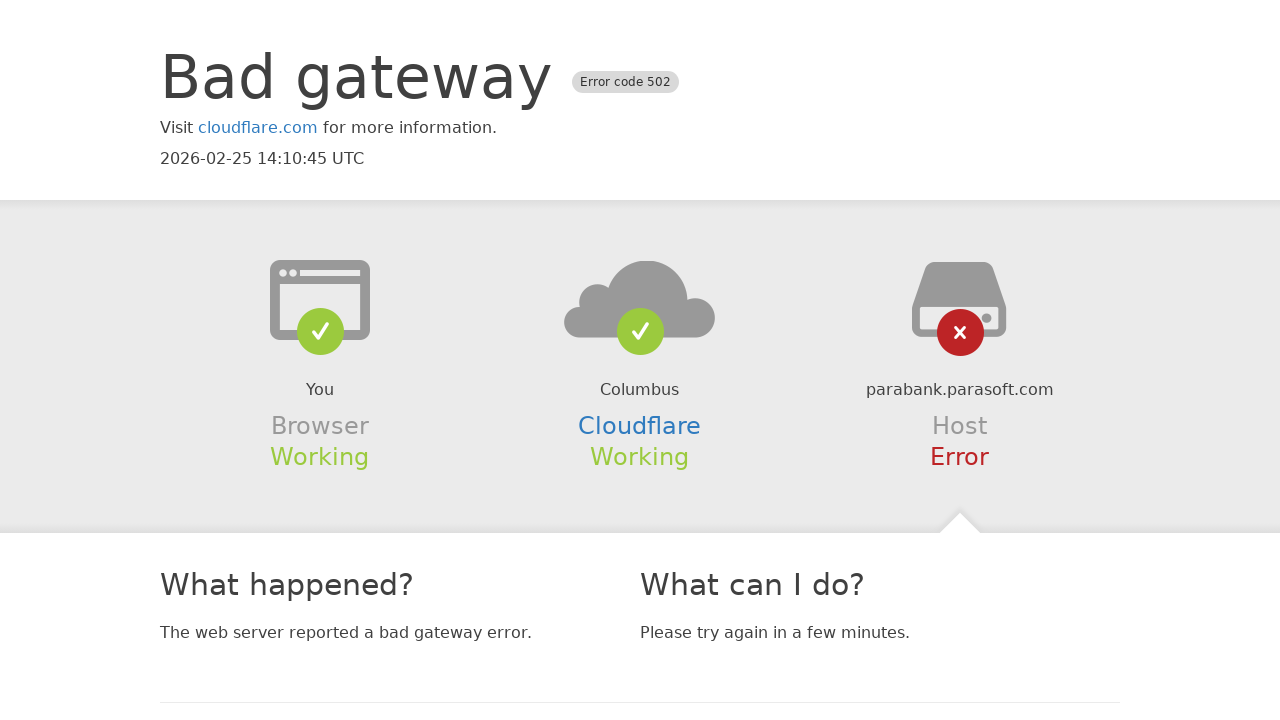

Verified that ParaBank homepage loaded with correct URL
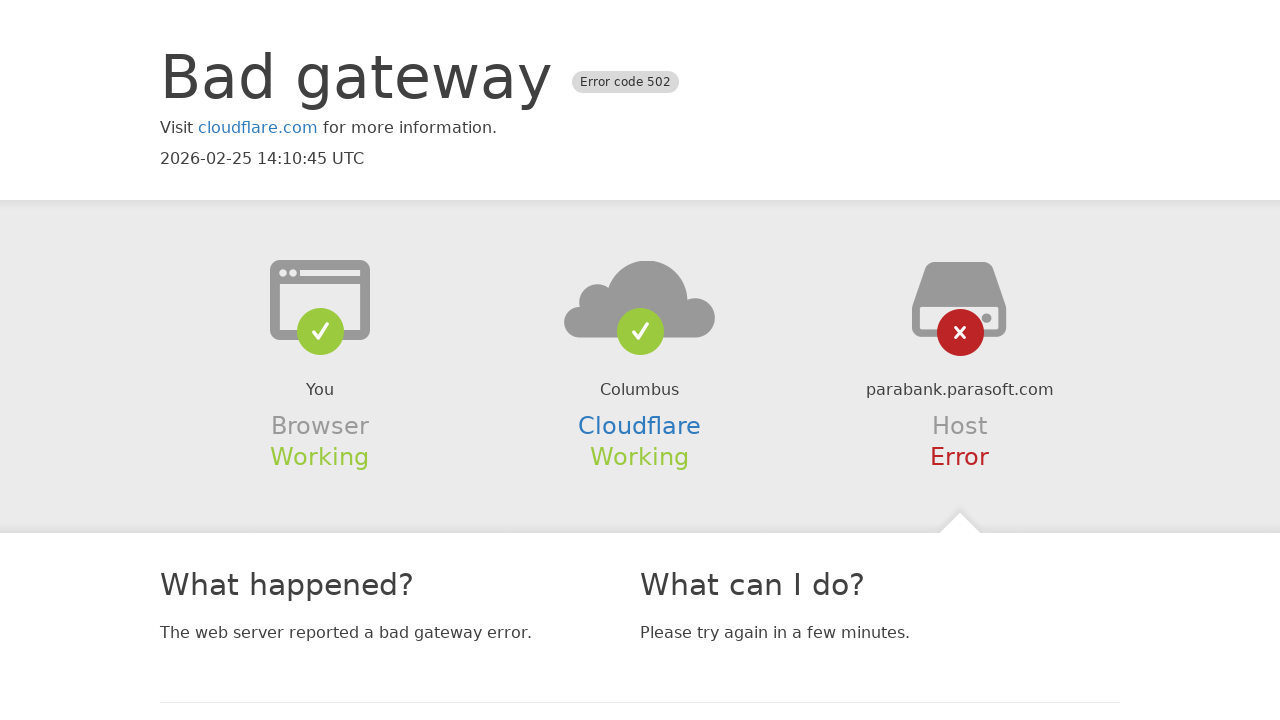

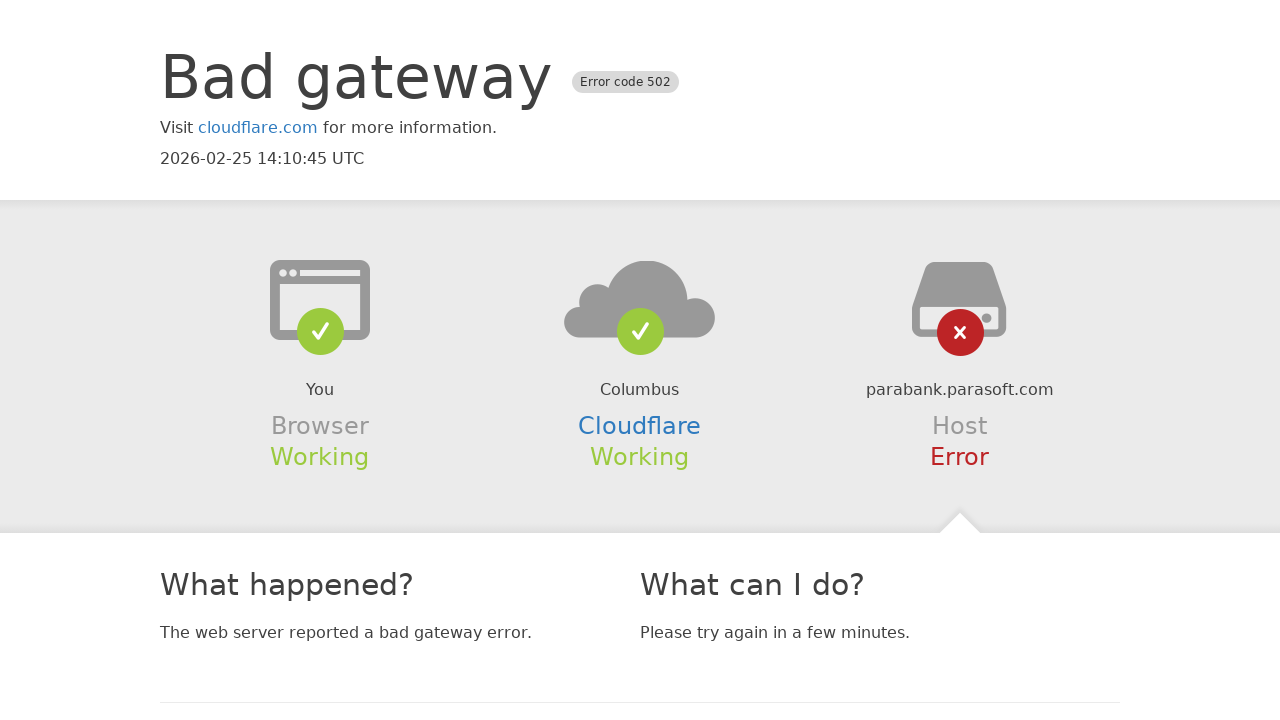